Tests that clicking the Sign Up button on GitHub's login page navigates to the sign up page

Starting URL: https://github.com/session

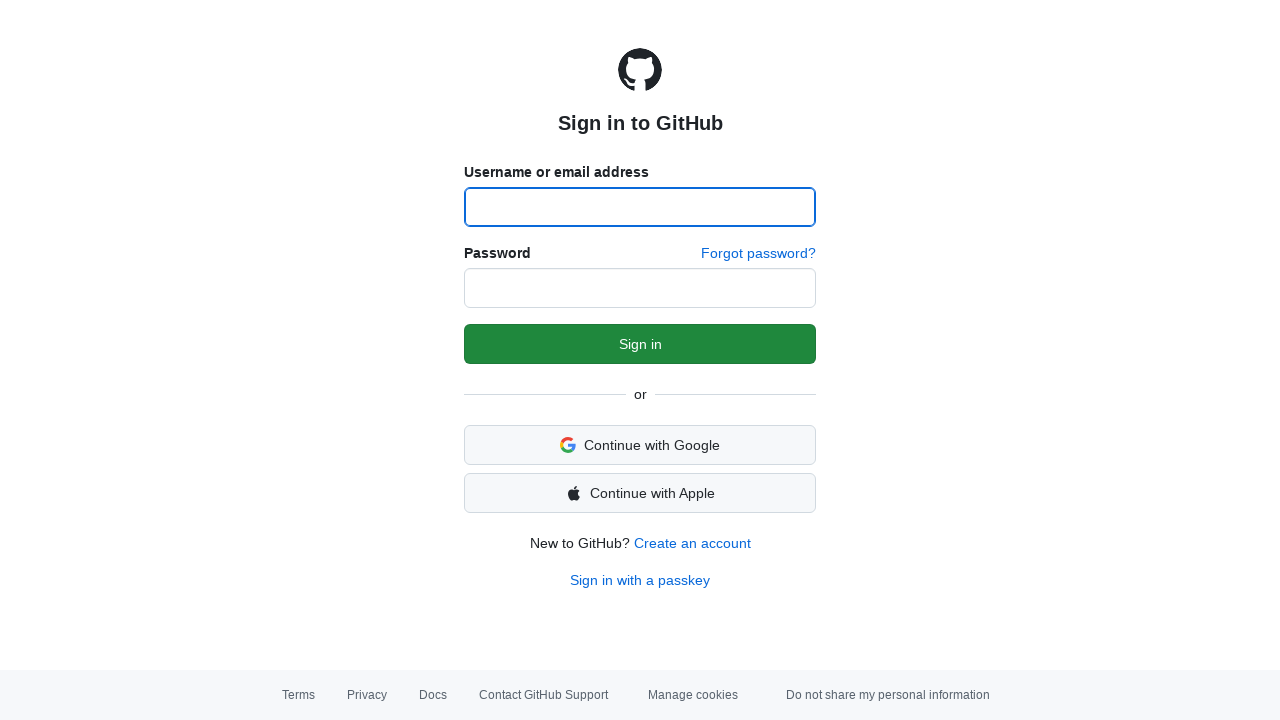

Clicked Sign Up button on GitHub login page at (692, 543) on a:has-text('Create an account')
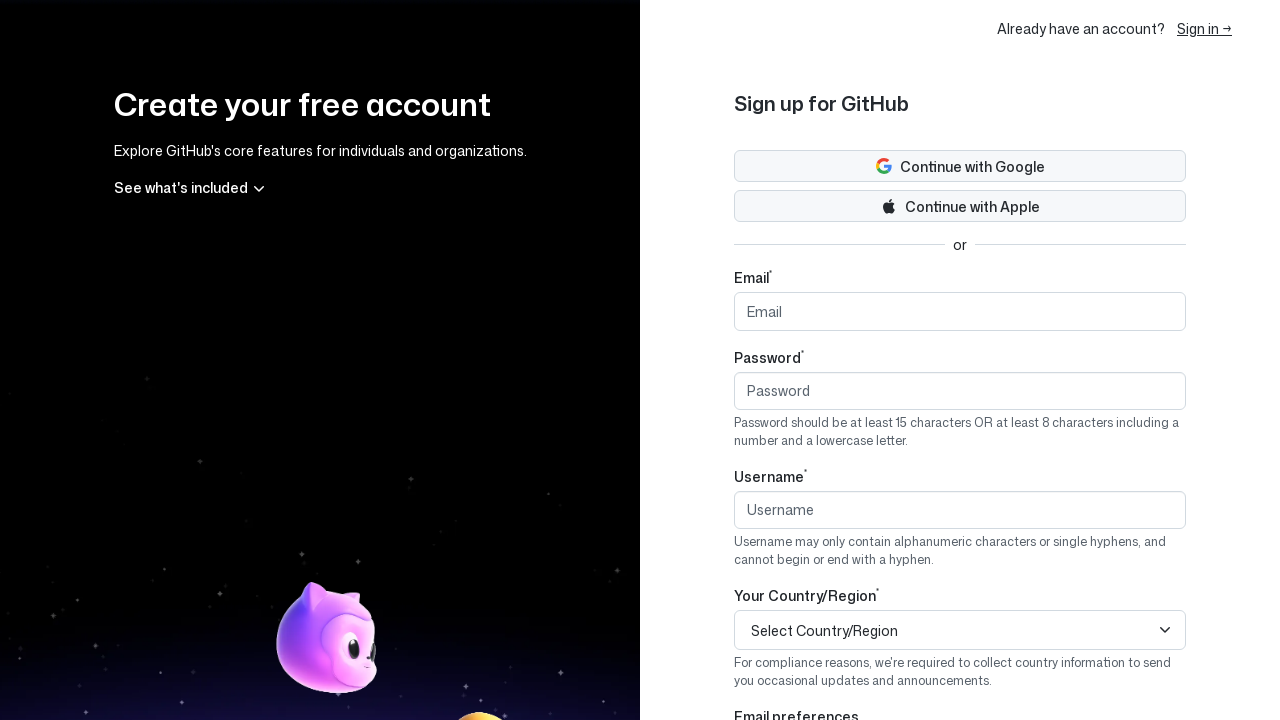

Sign up page loaded and URL confirmed
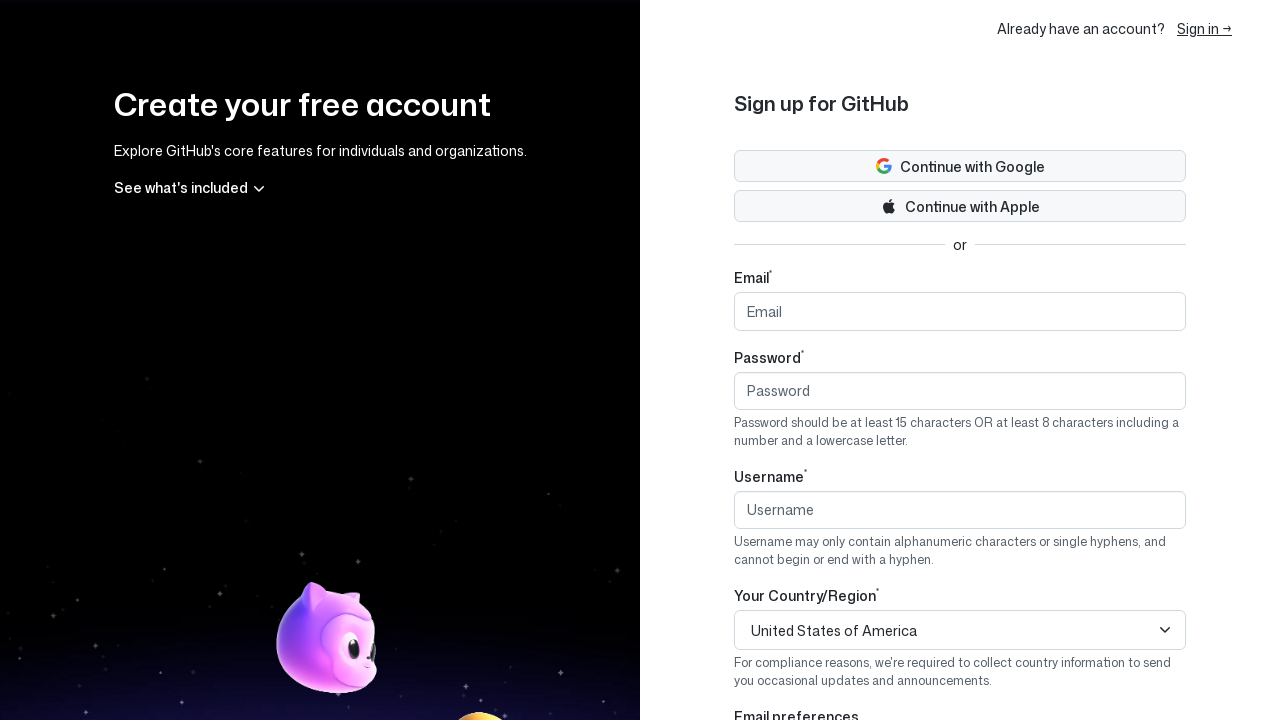

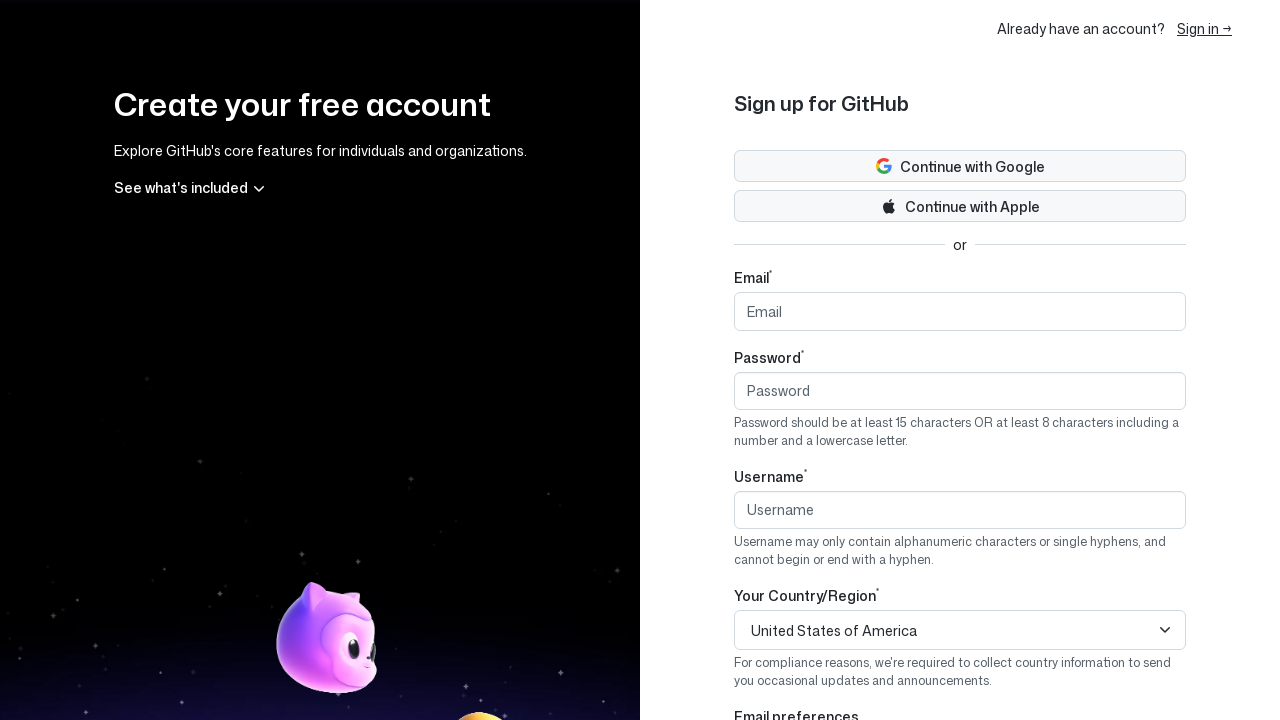